Tests that the wp.pl website has the correct page title.

Starting URL: https://www.wp.pl

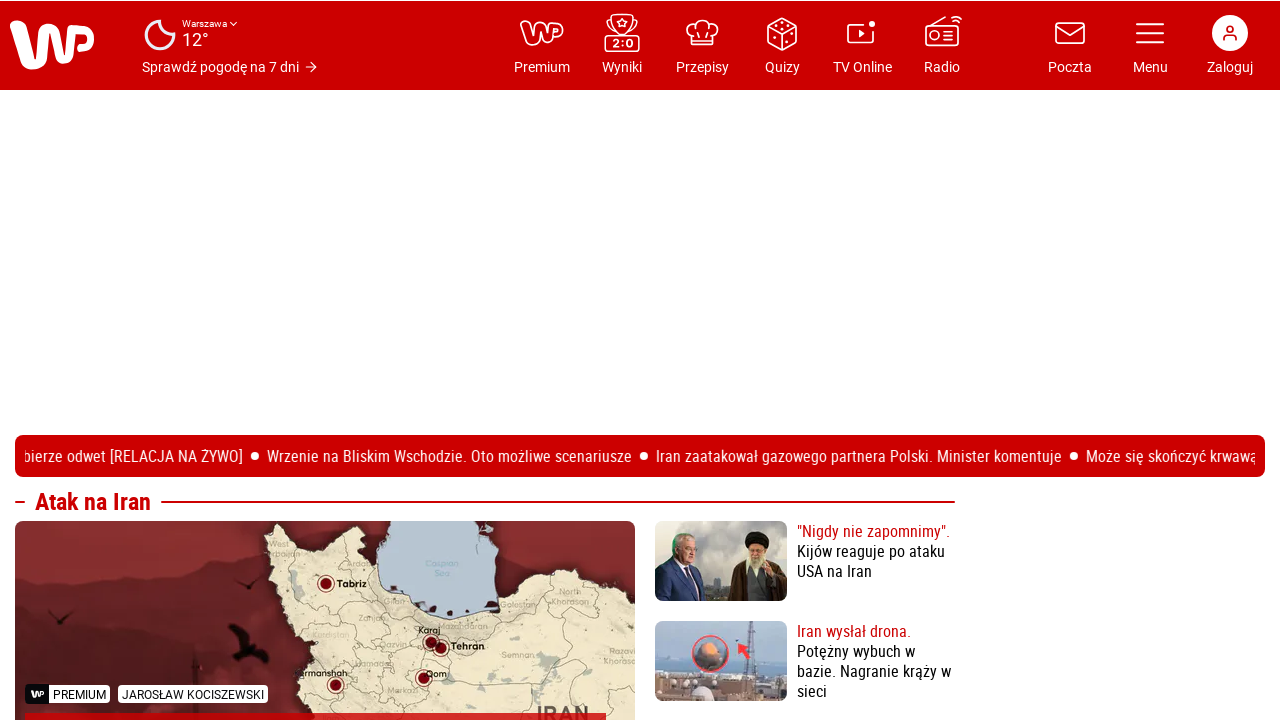

Waited for page to fully load (domcontentloaded state)
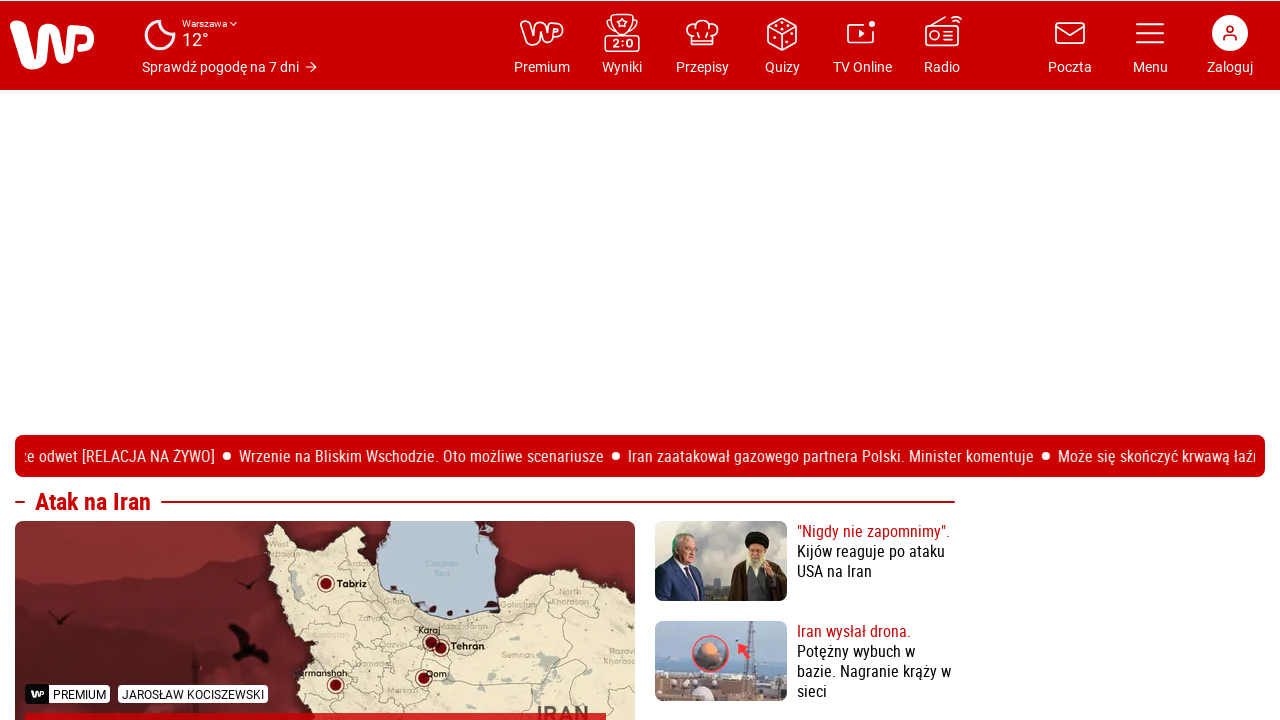

Verified that page title contains 'wp.pl' or 'Wirtualna Polska'
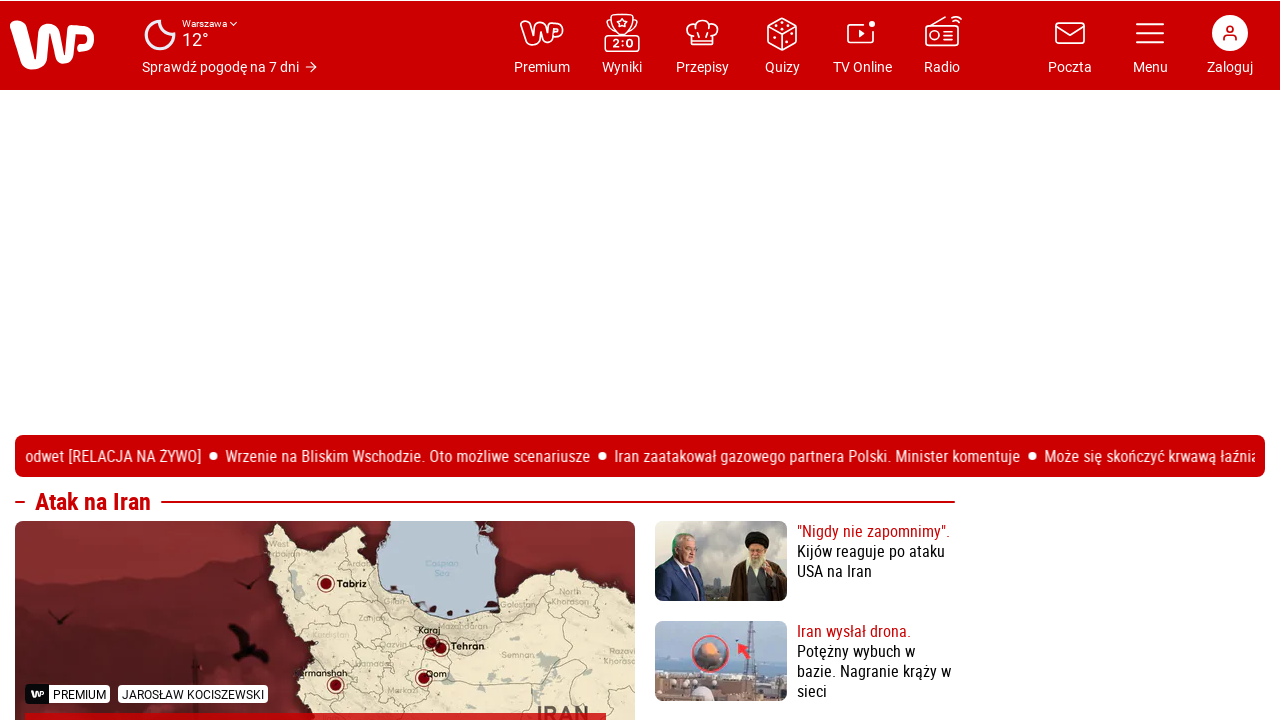

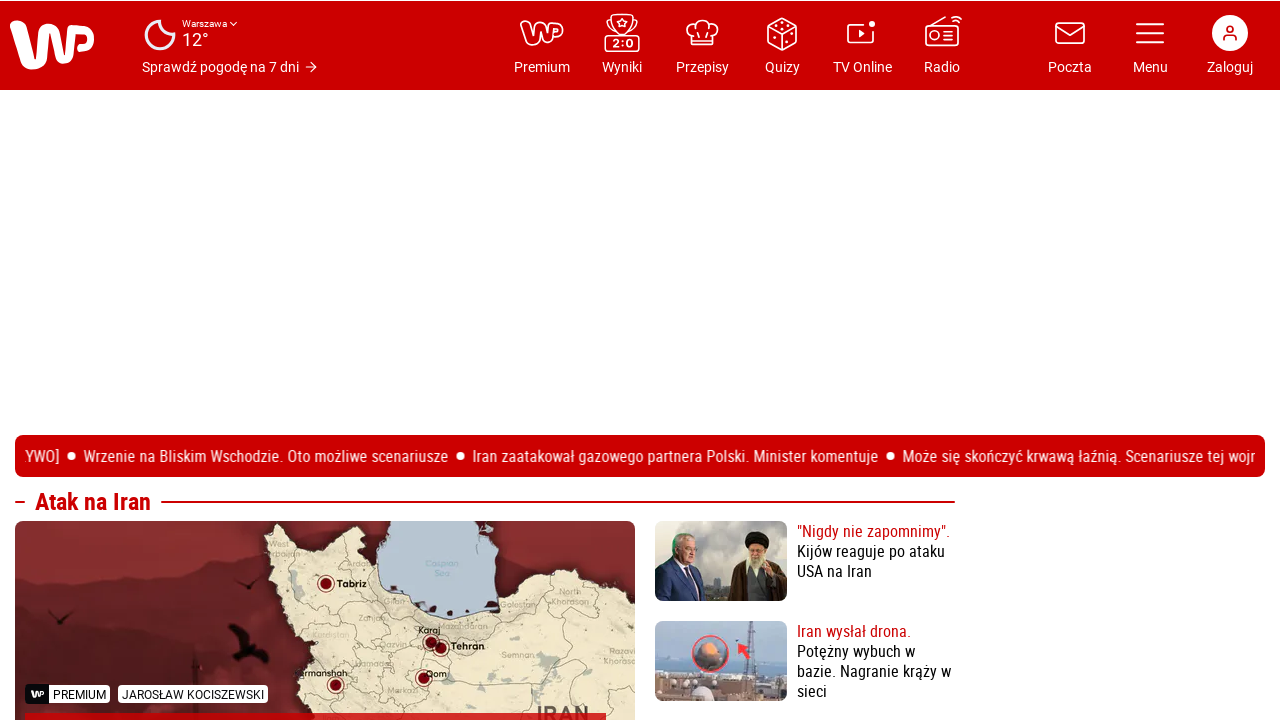